Tests multiple selection dropdown by selecting all language options and then deselecting them

Starting URL: https://practice.cydeo.com/dropdown

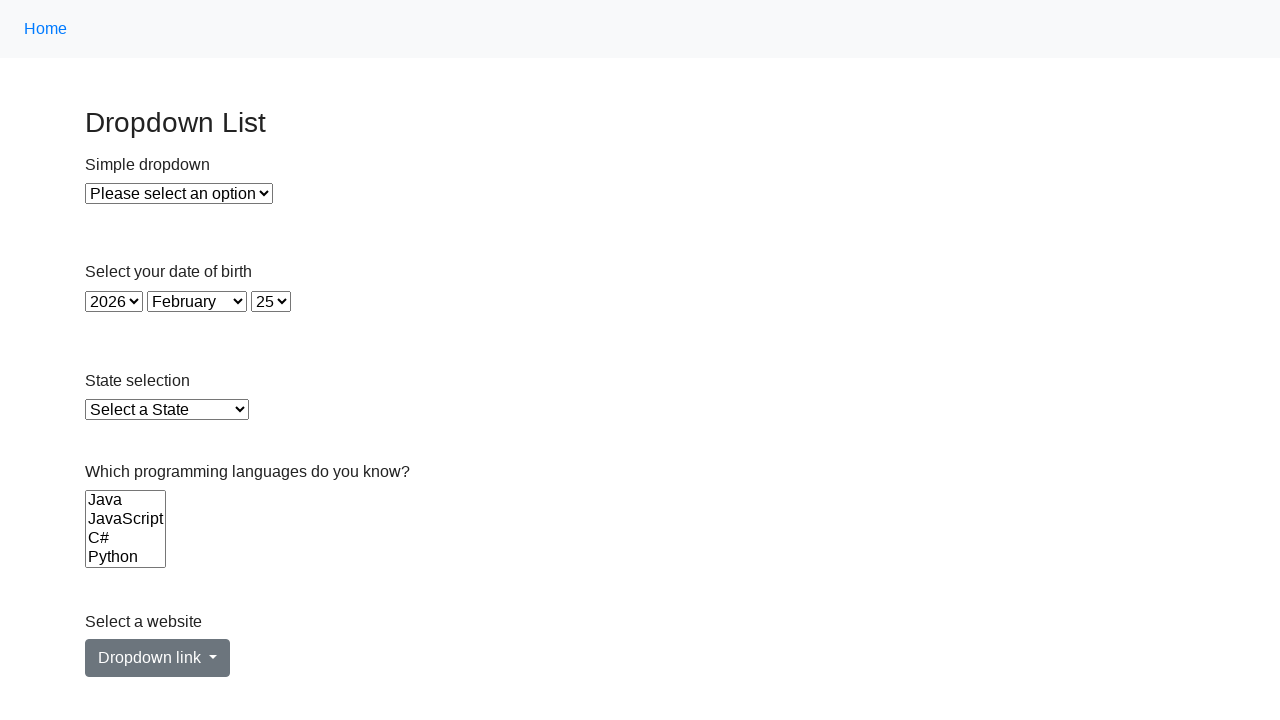

Navigated to dropdown practice page
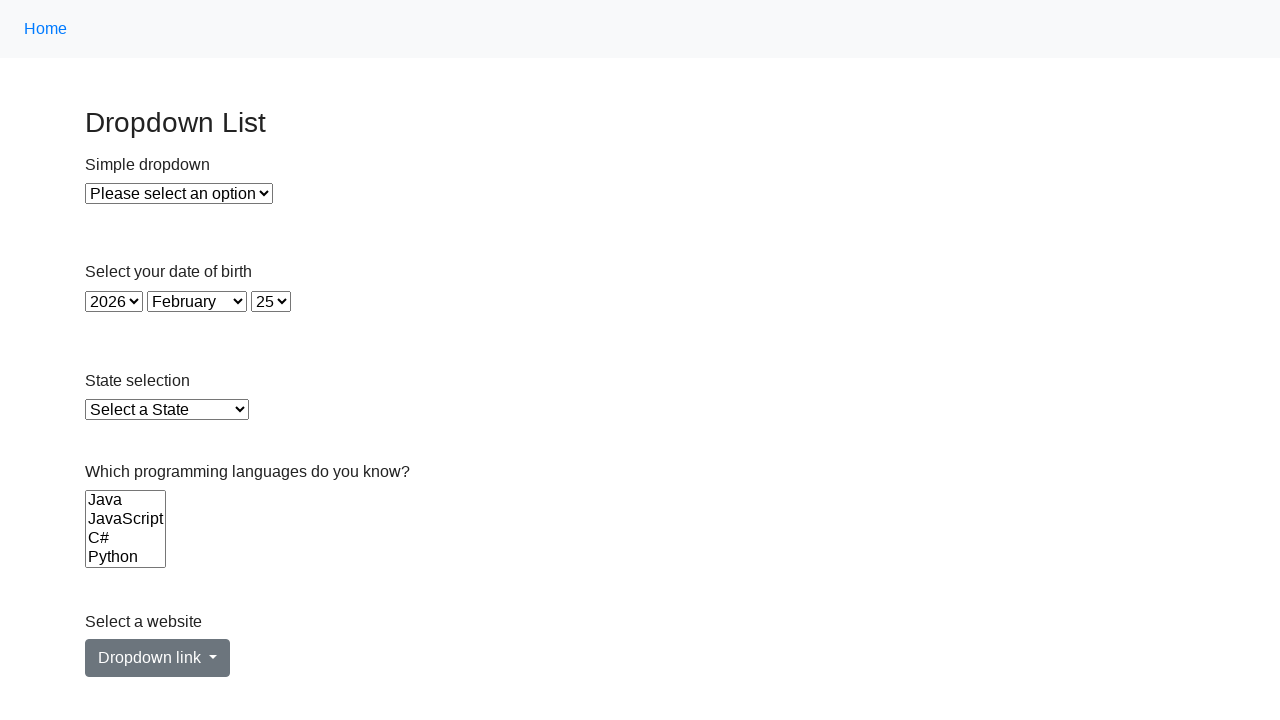

Located the languages dropdown
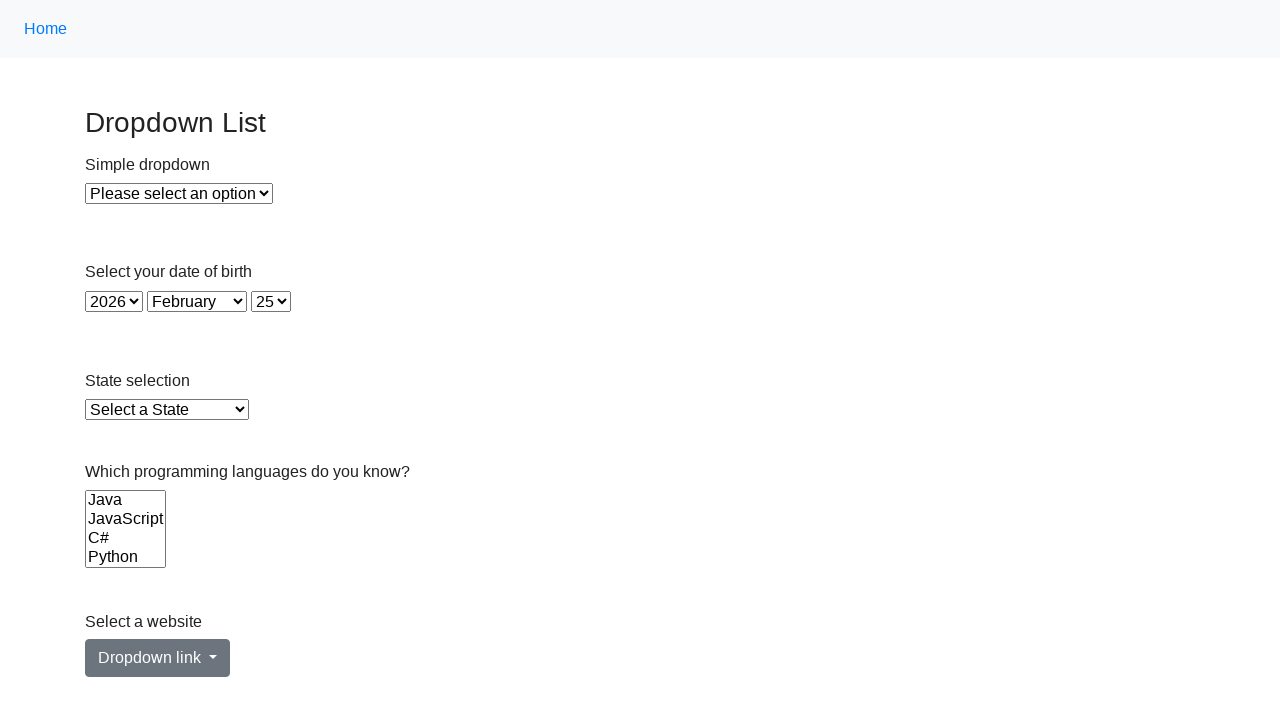

Retrieved all language options from dropdown
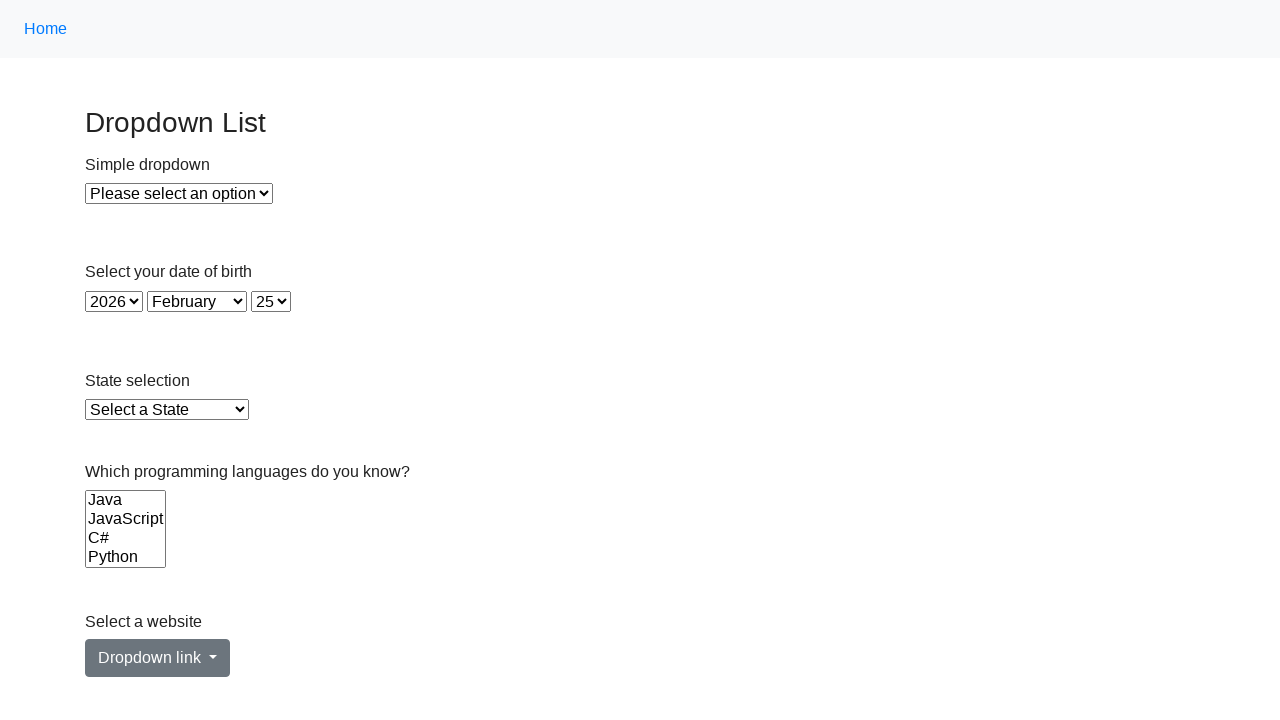

Selected a language option at (126, 500) on select[name='Languages'] >> option >> nth=0
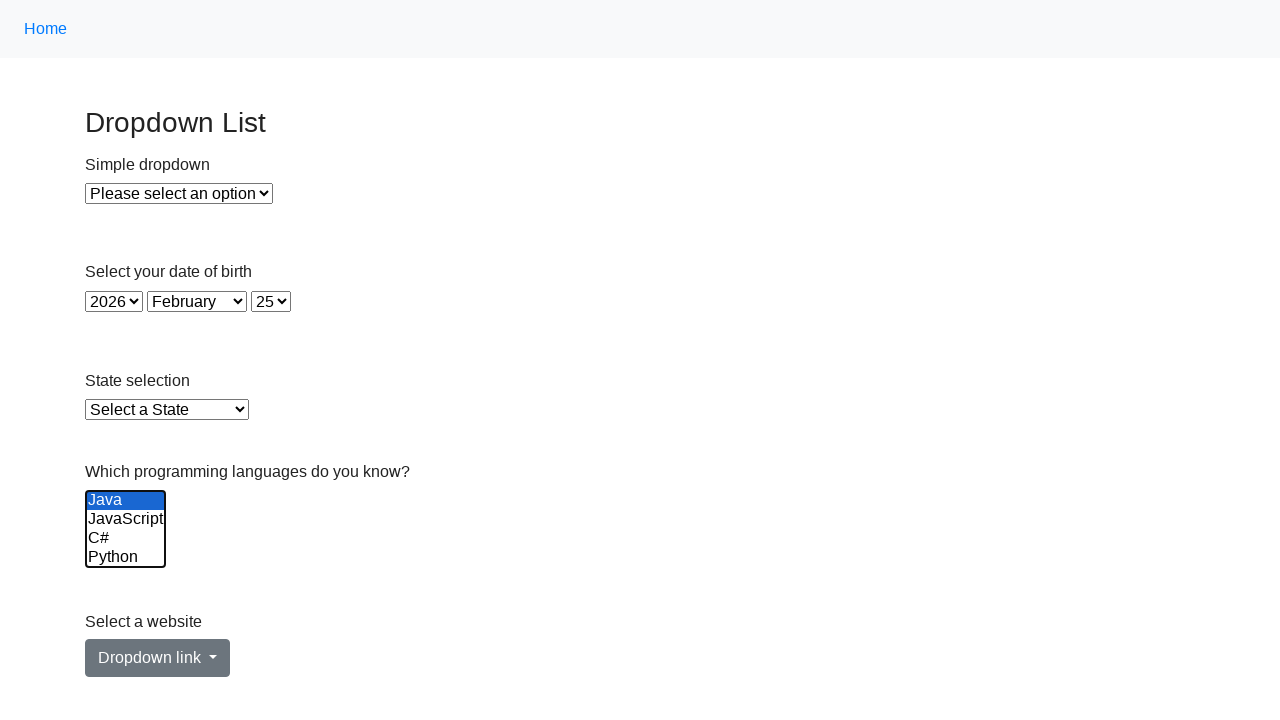

Selected a language option at (126, 519) on select[name='Languages'] >> option >> nth=1
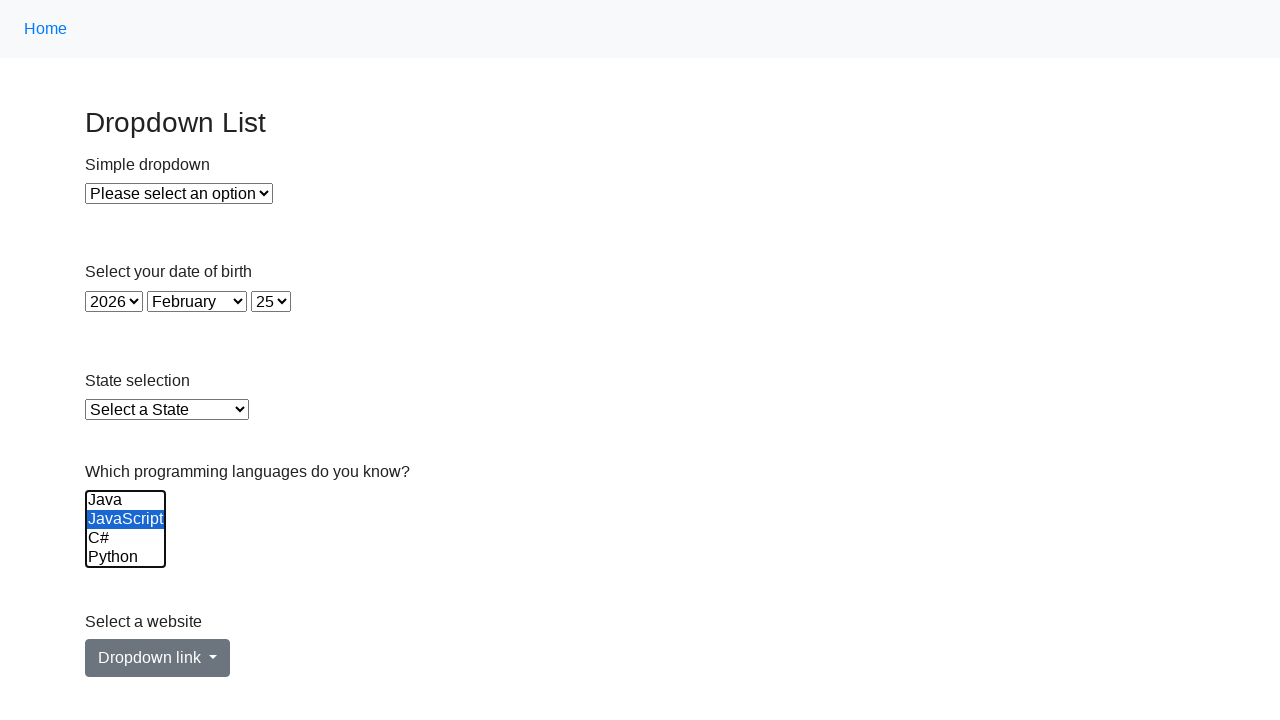

Selected a language option at (126, 538) on select[name='Languages'] >> option >> nth=2
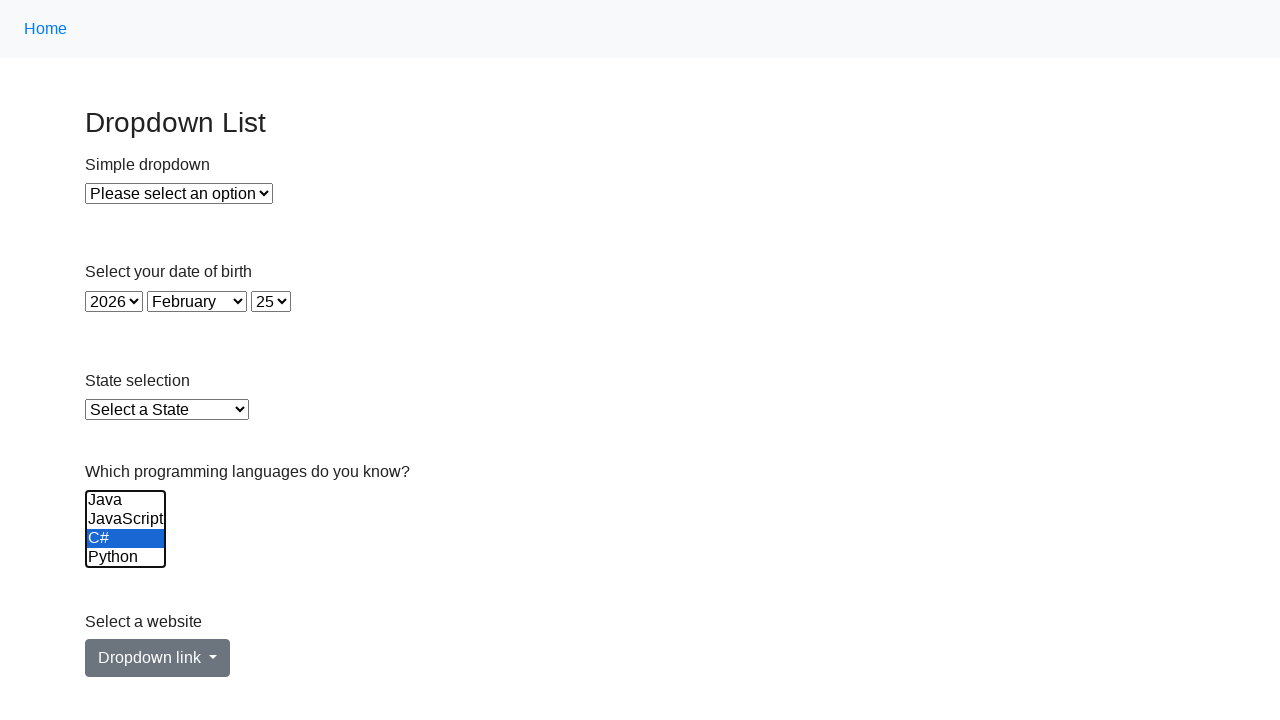

Selected a language option at (126, 558) on select[name='Languages'] >> option >> nth=3
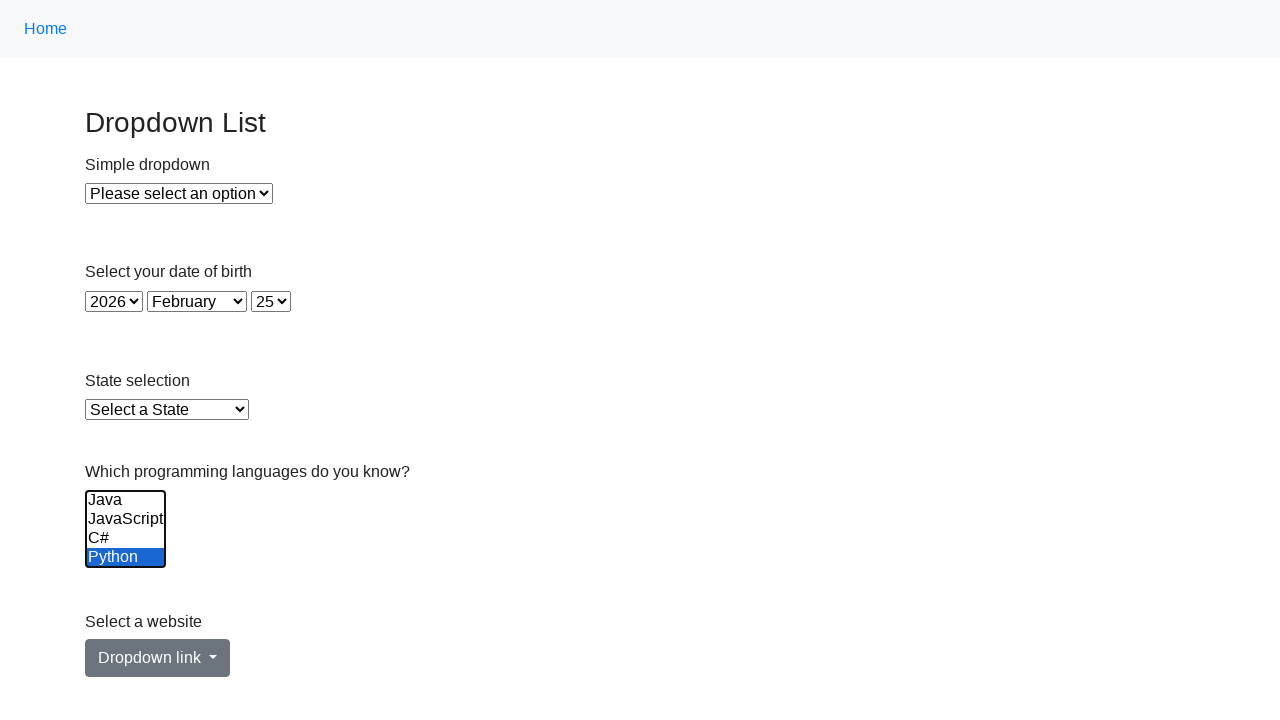

Selected a language option at (126, 539) on select[name='Languages'] >> option >> nth=4
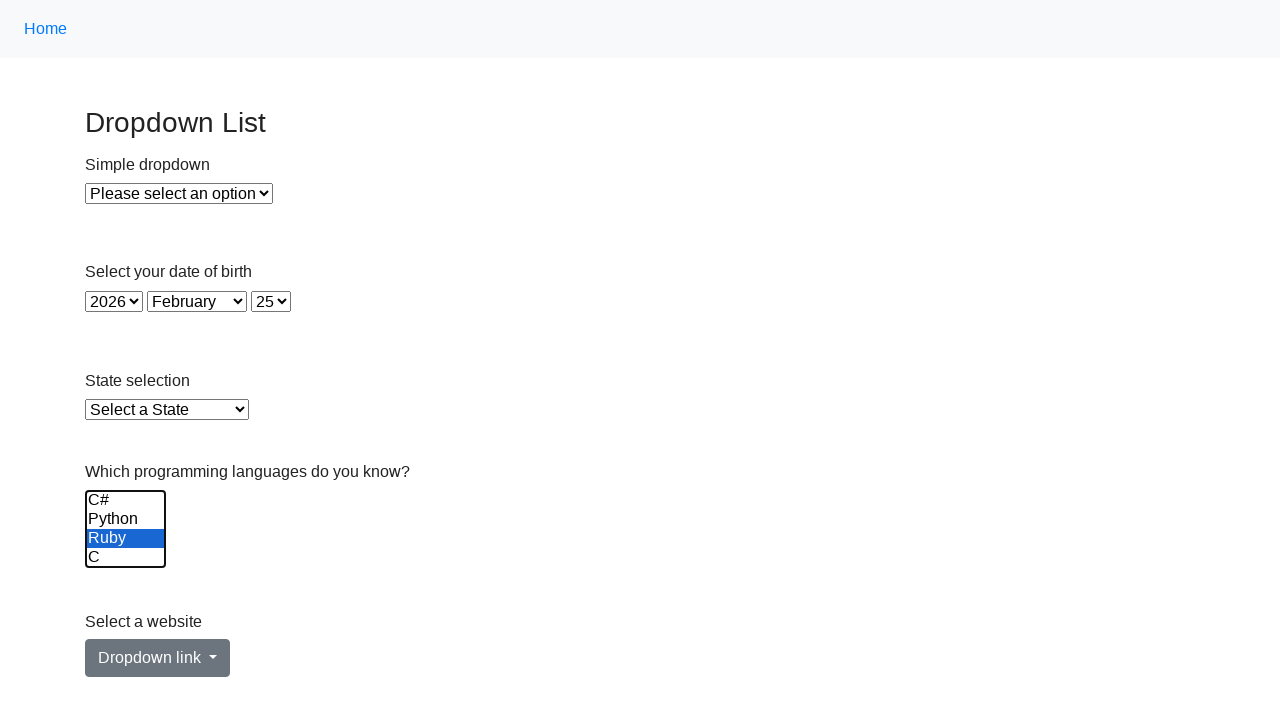

Selected a language option at (126, 558) on select[name='Languages'] >> option >> nth=5
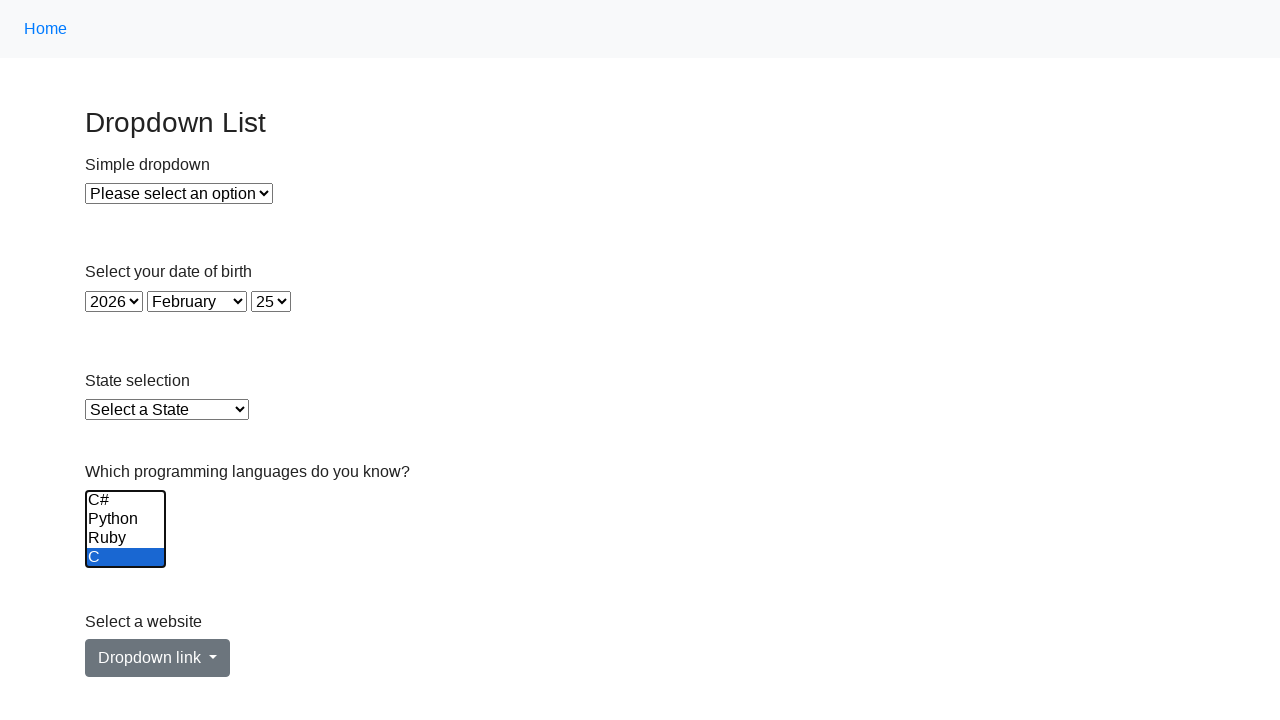

Deselected all language options on select[name='Languages']
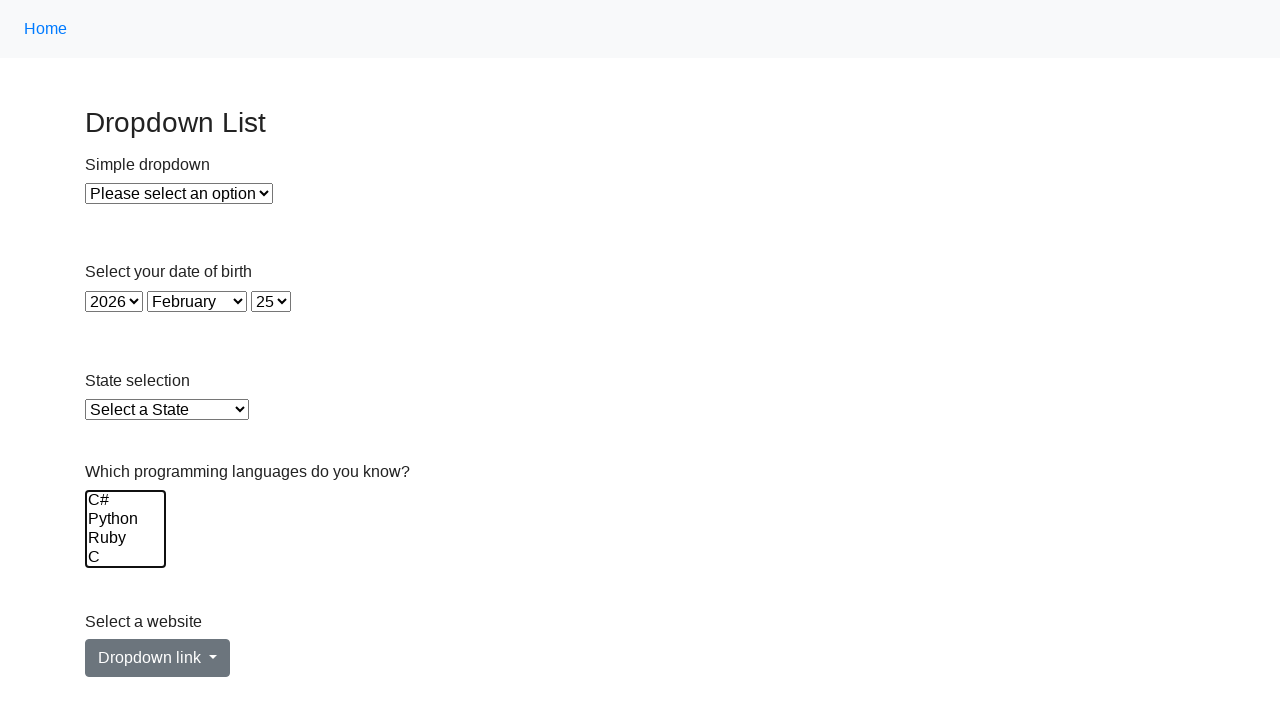

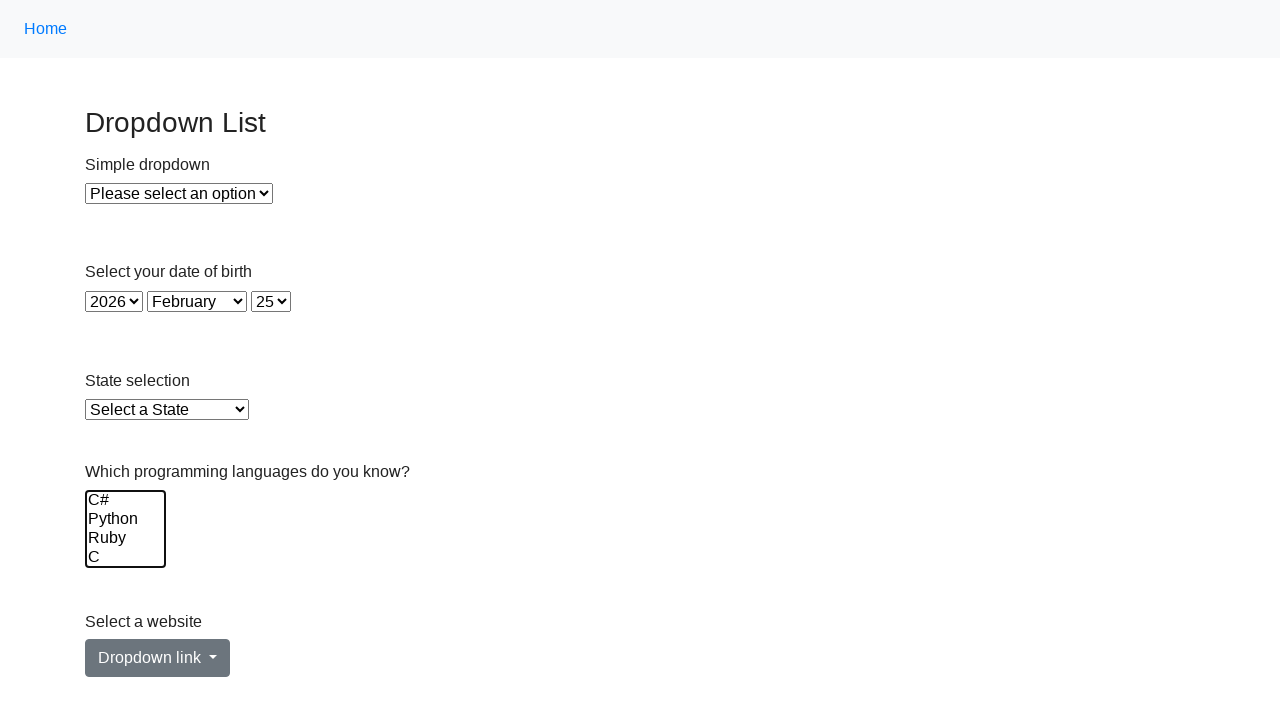